Tests that category links within article card descriptions navigate to the branding category page

Starting URL: https://relay.prototyp.digital/category/branding

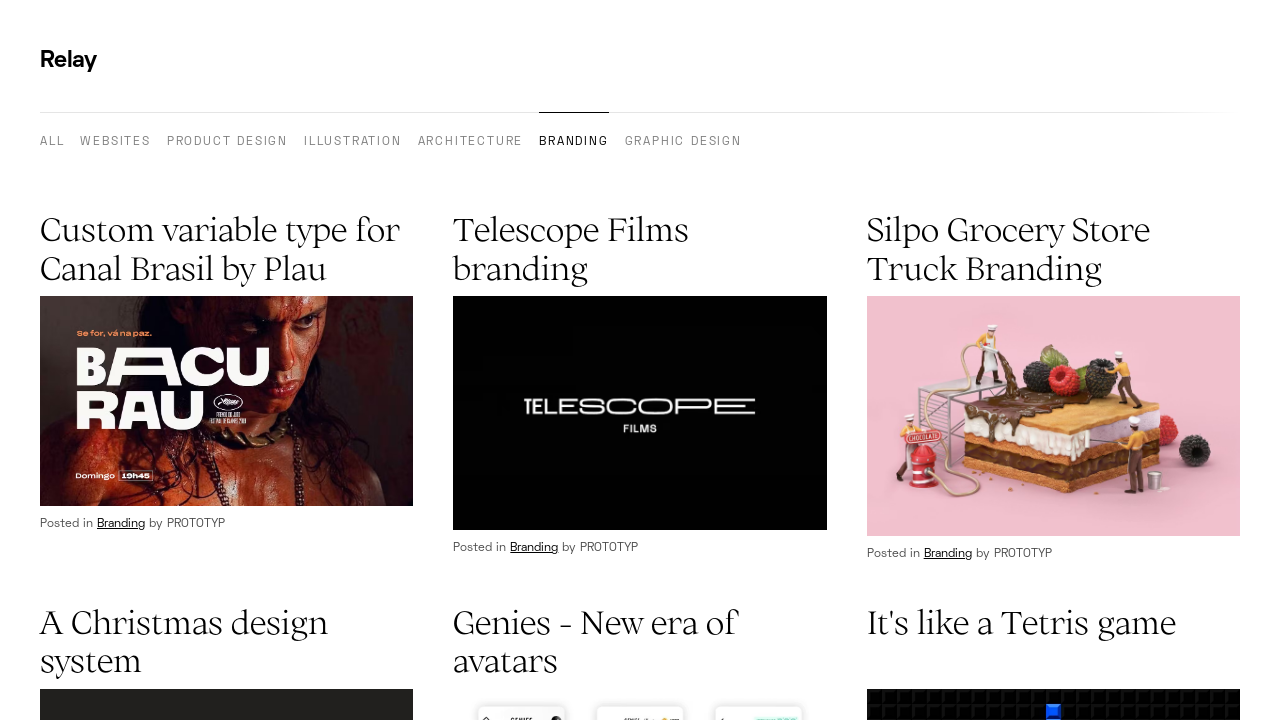

Located all category links within article cards that point to branding category
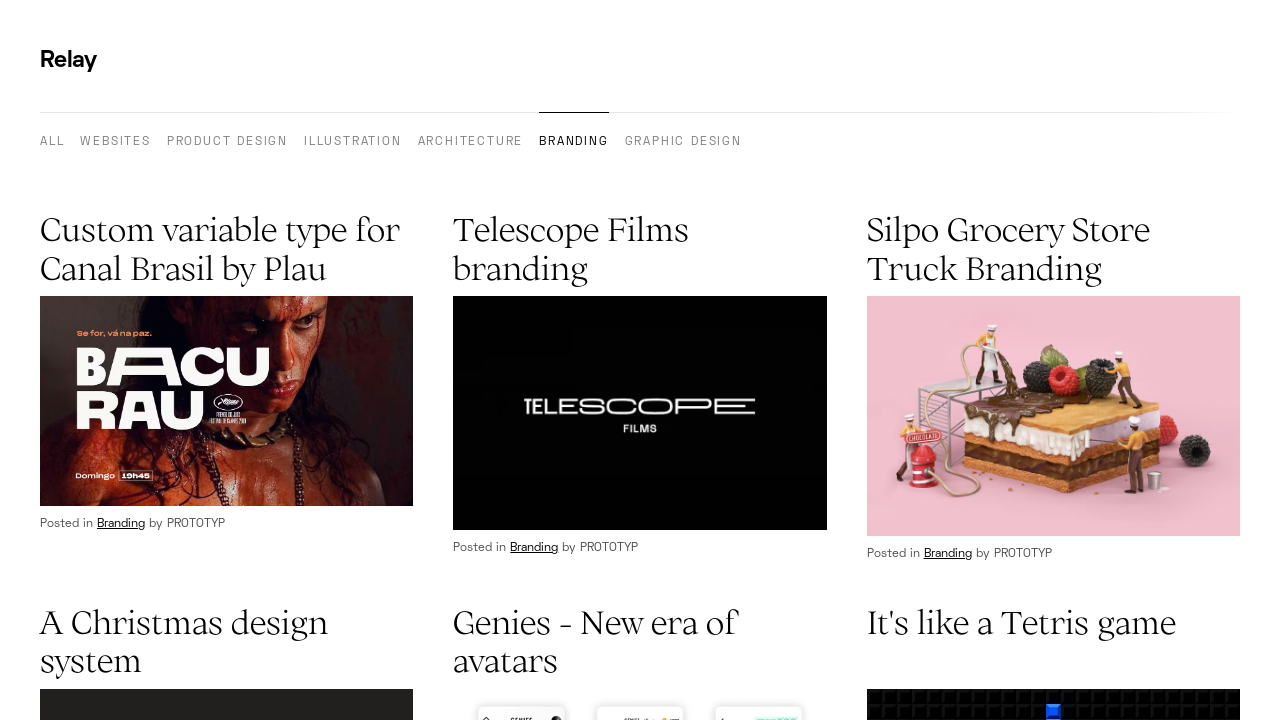

Found 0 category links in article cards
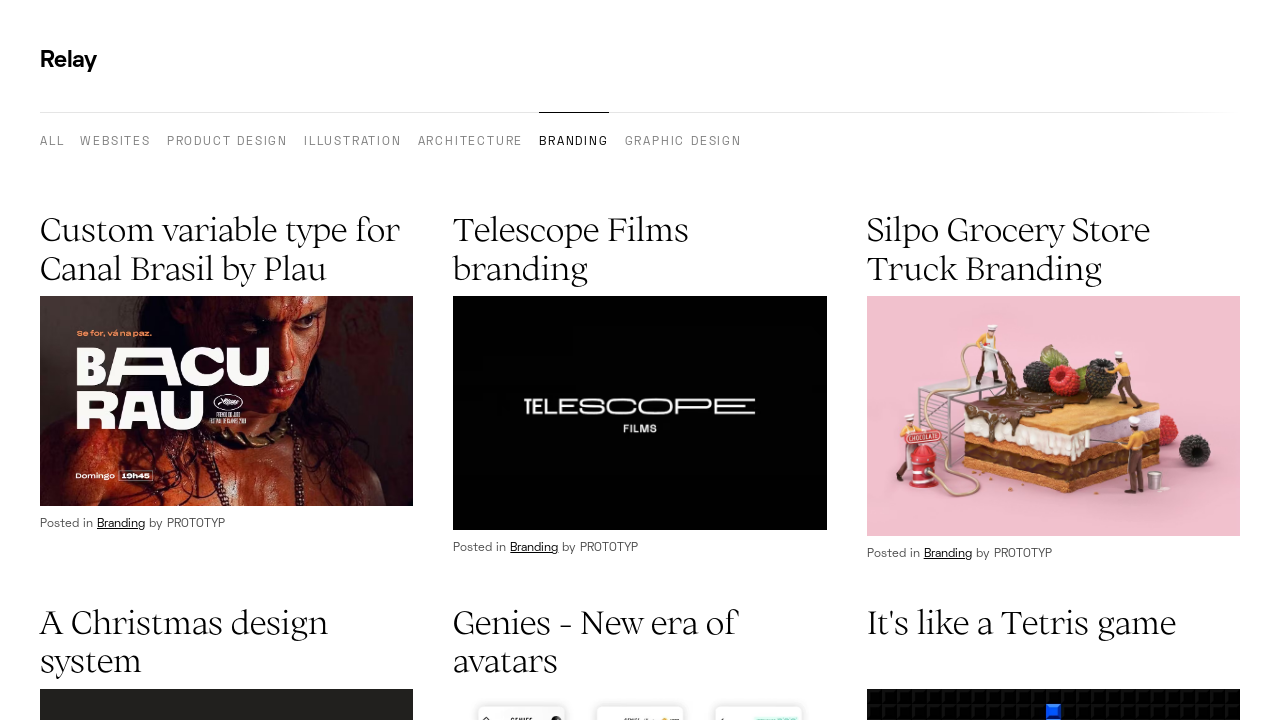

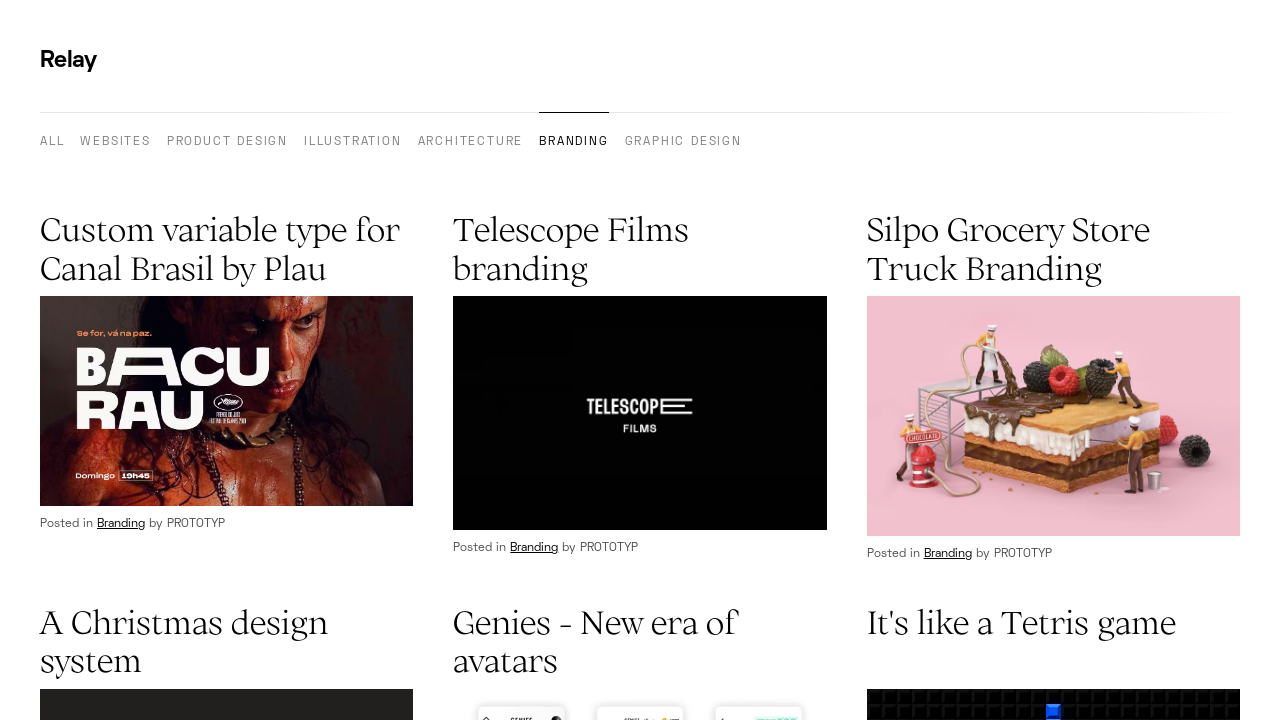